Navigates to a GitHub Pages blog and waits for the page to load

Starting URL: https://crashlaker.github.io/

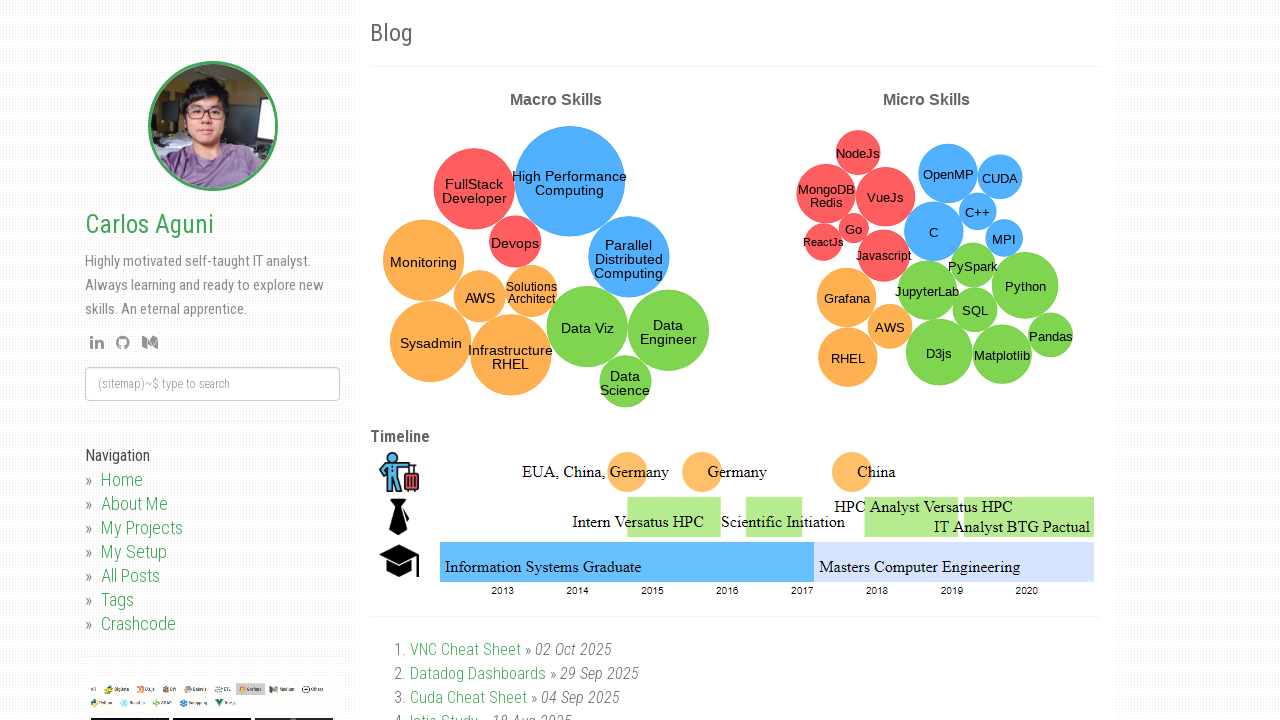

Navigated to GitHub Pages blog at https://crashlaker.github.io/
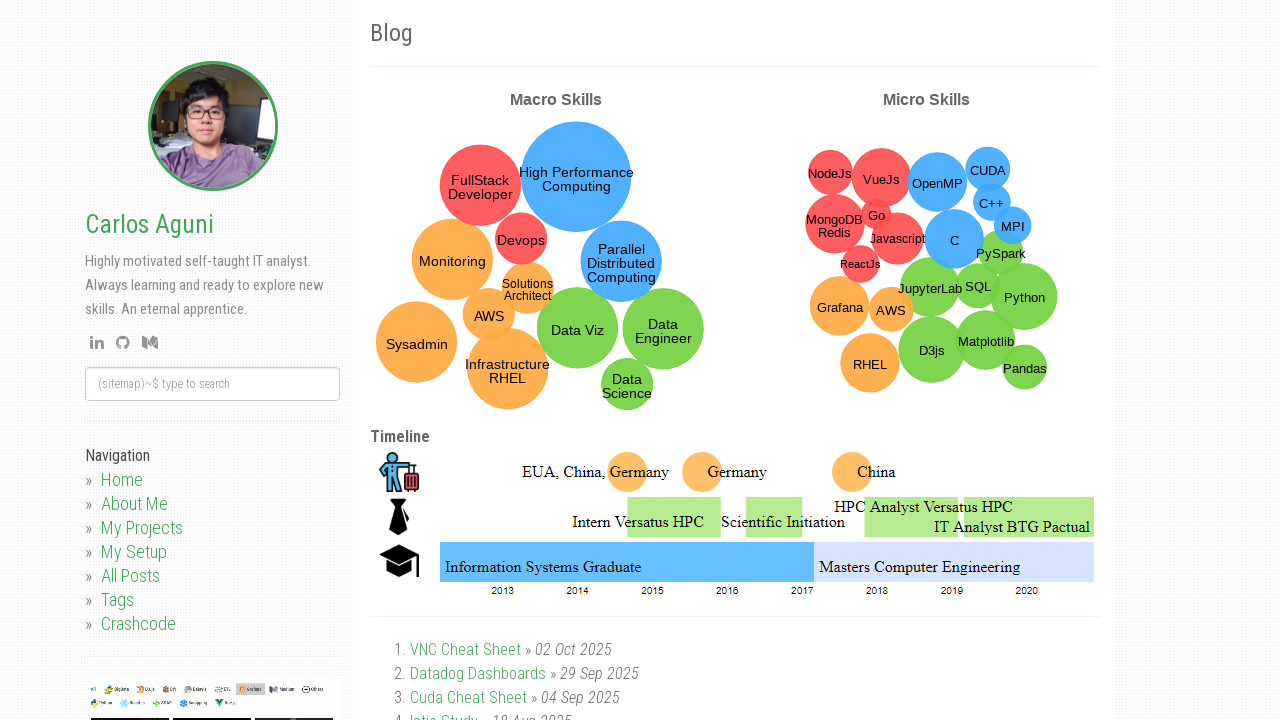

Page fully loaded - network idle state reached
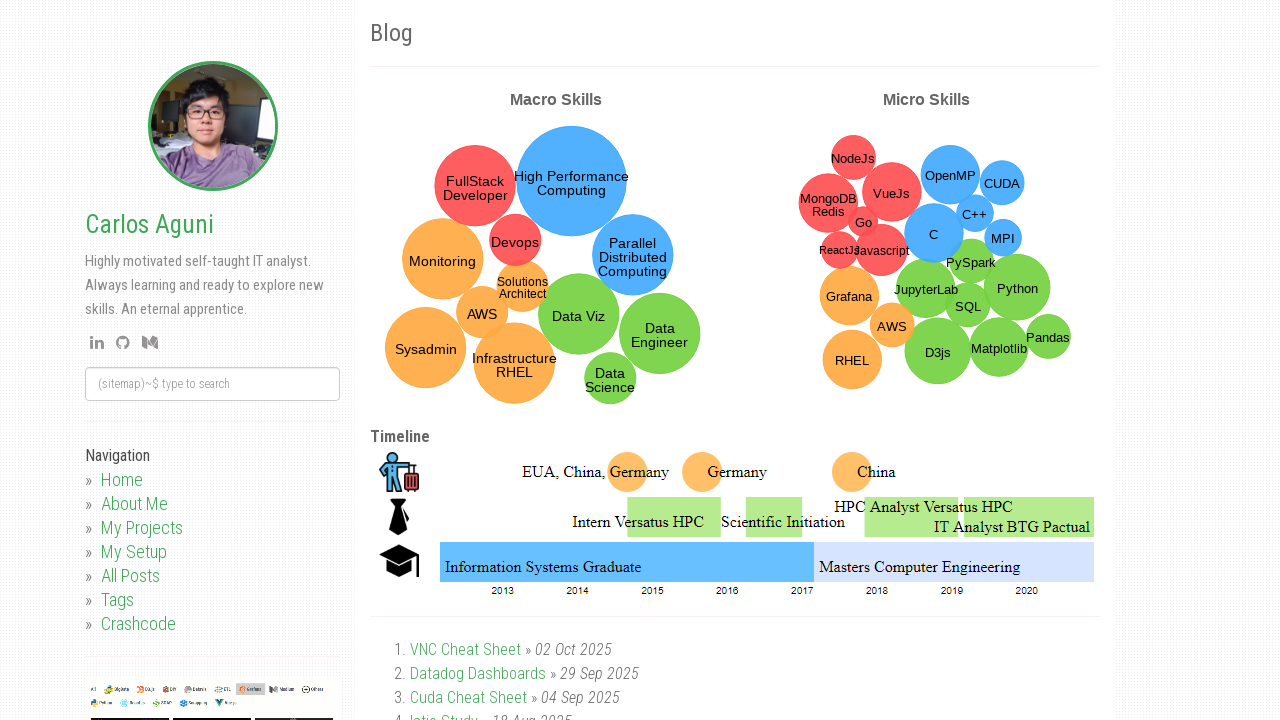

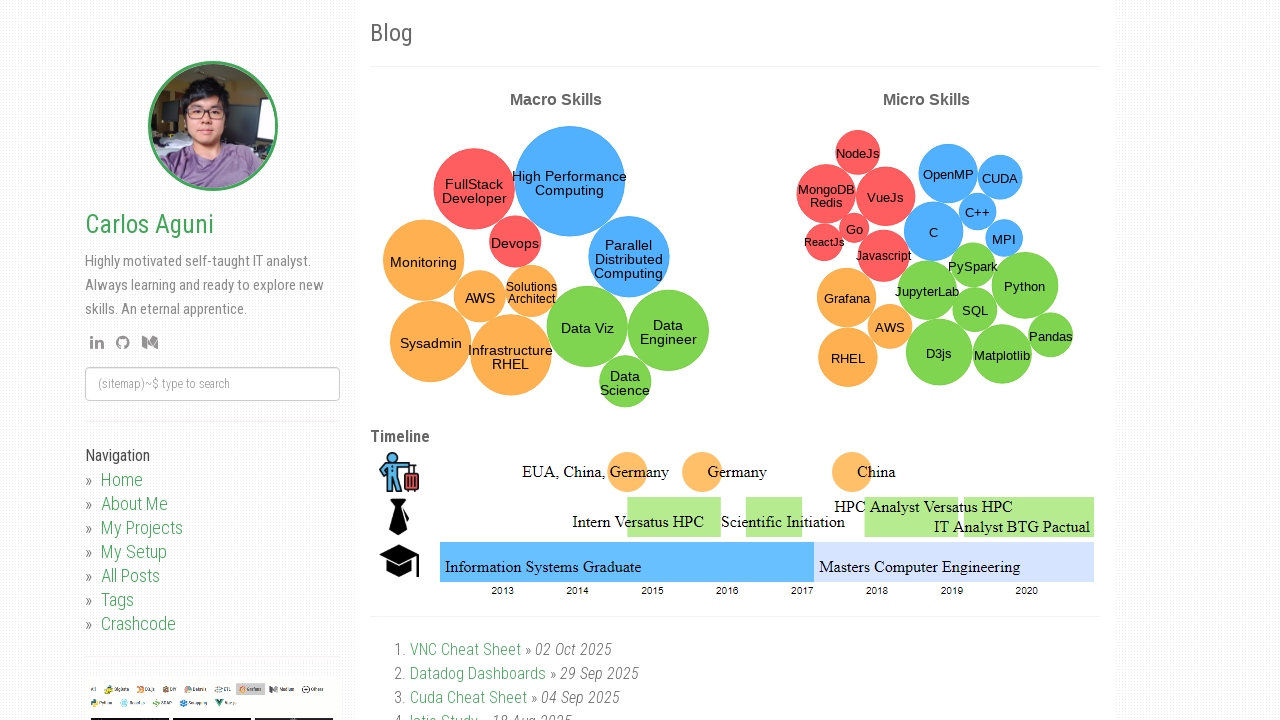